Tests the show/hide functionality of a textbox element by clicking hide and show buttons and verifying the element's visibility state

Starting URL: https://rahulshettyacademy.com/AutomationPractice/

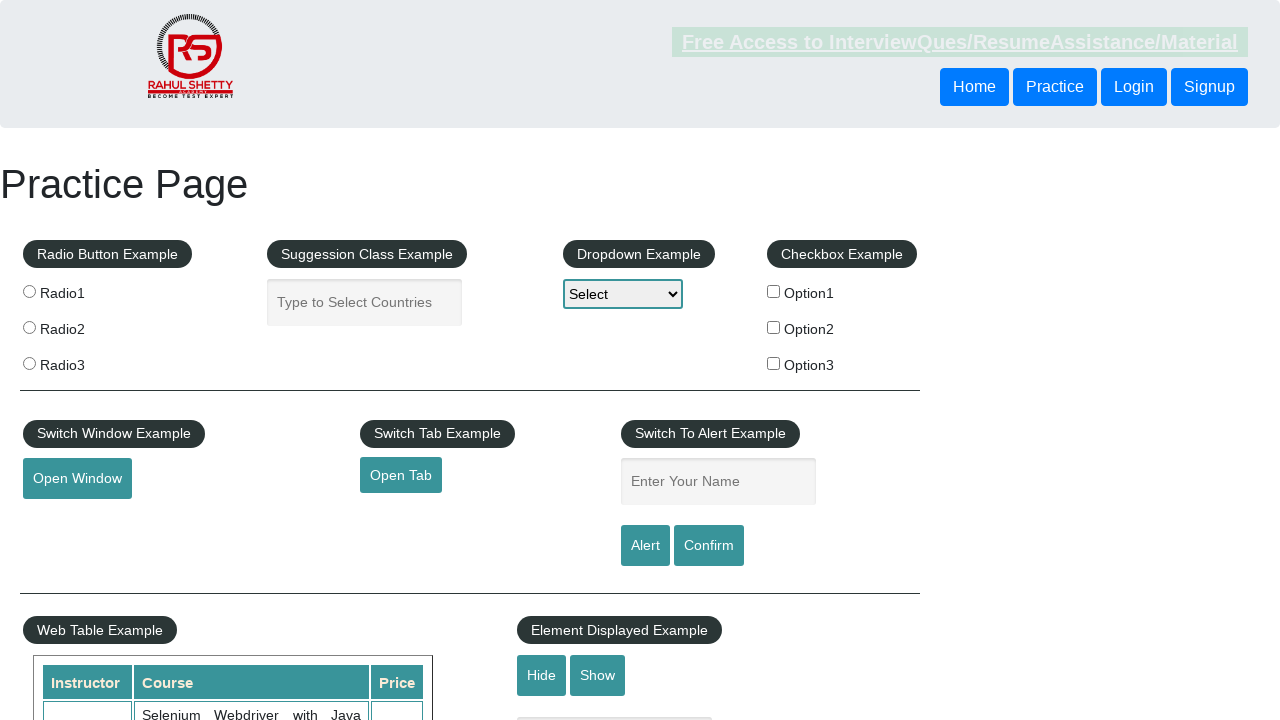

Verified textbox element is initially visible
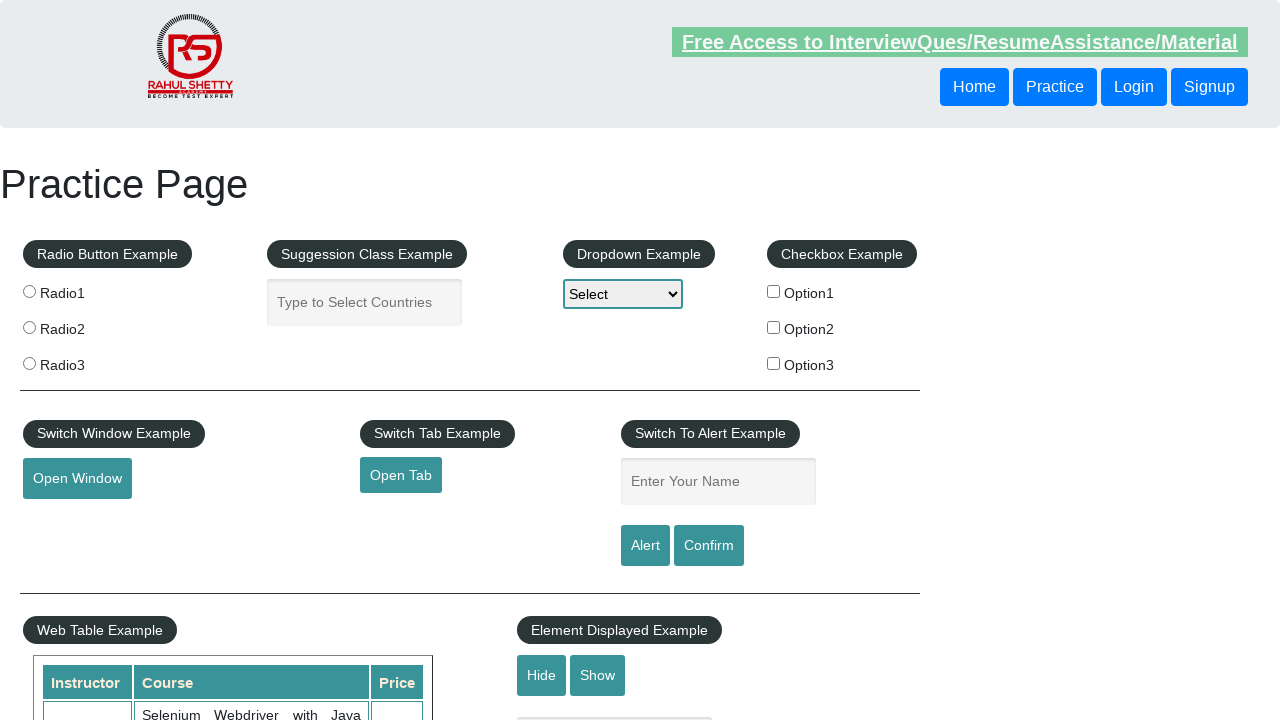

Clicked hide button to hide the textbox at (542, 675) on #hide-textbox
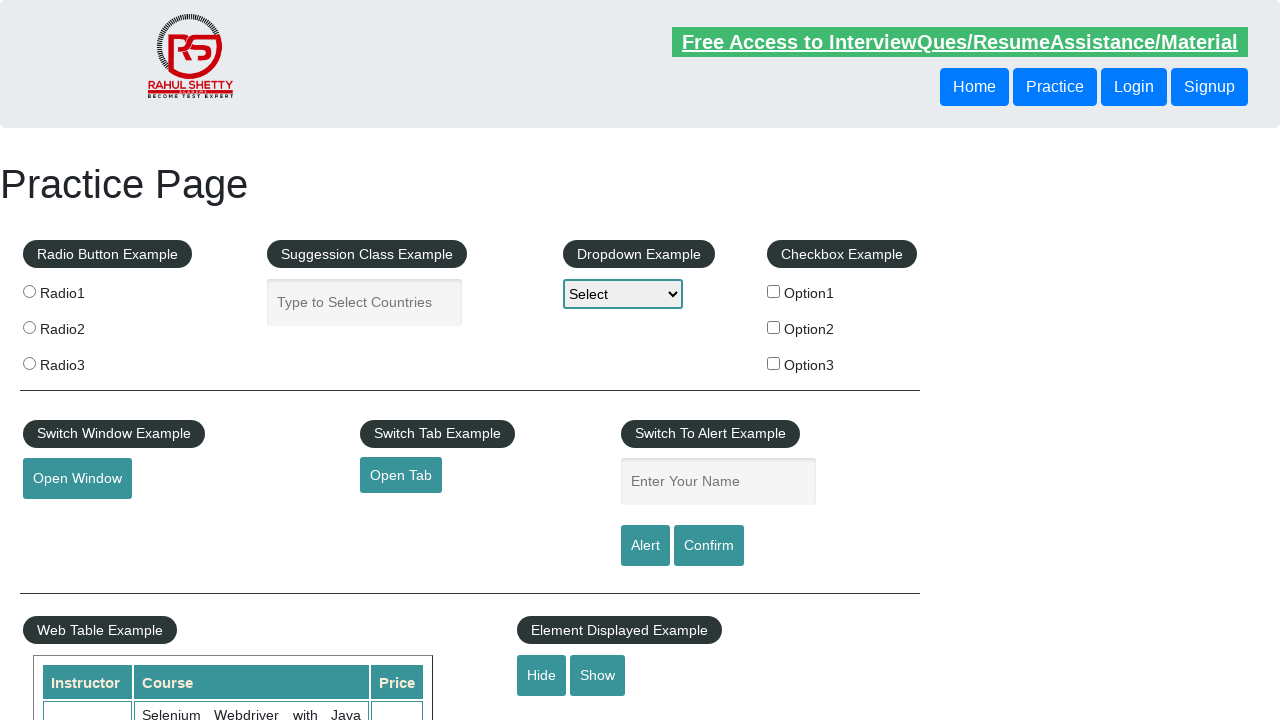

Verified textbox element is now hidden
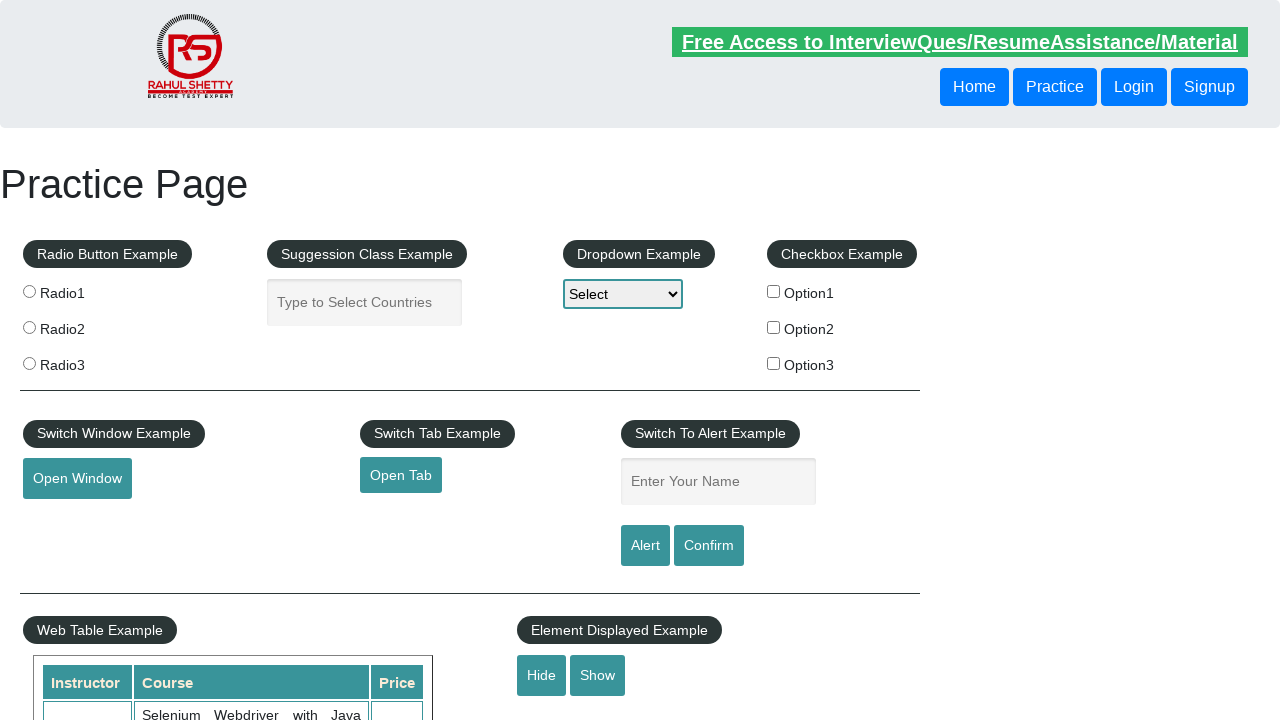

Clicked show button to display the textbox at (598, 675) on #show-textbox
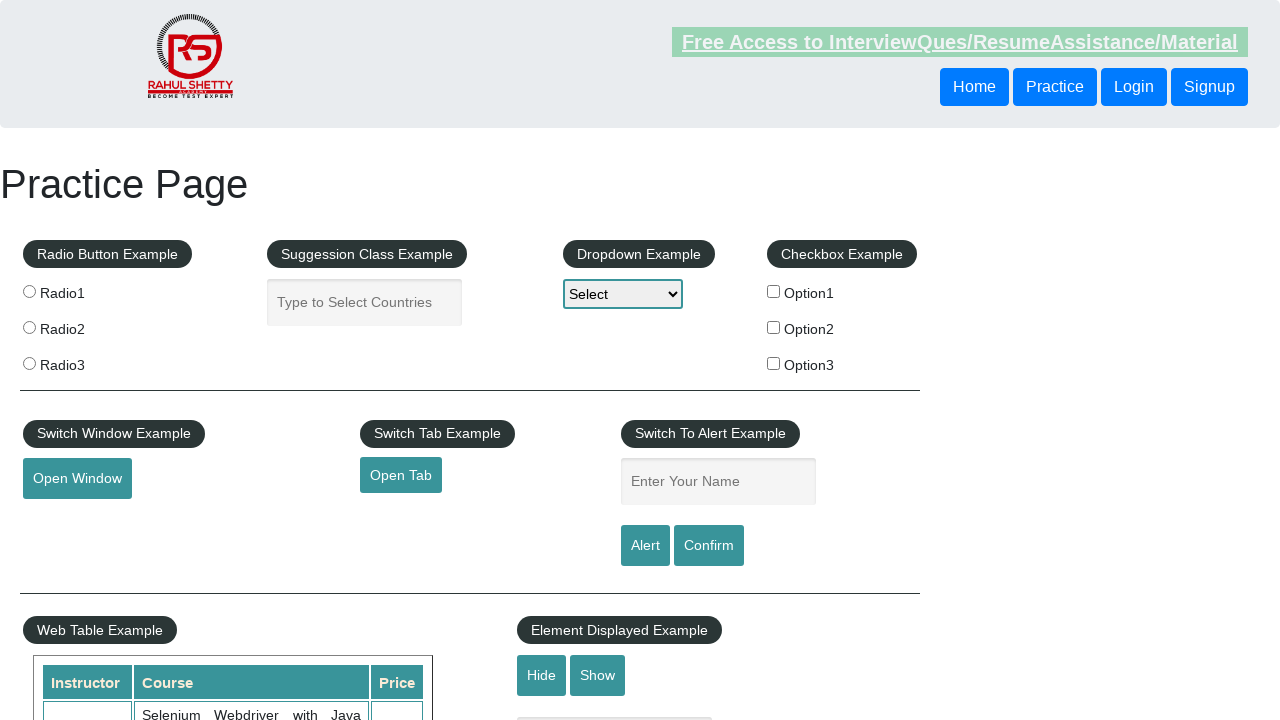

Verified textbox element is visible again
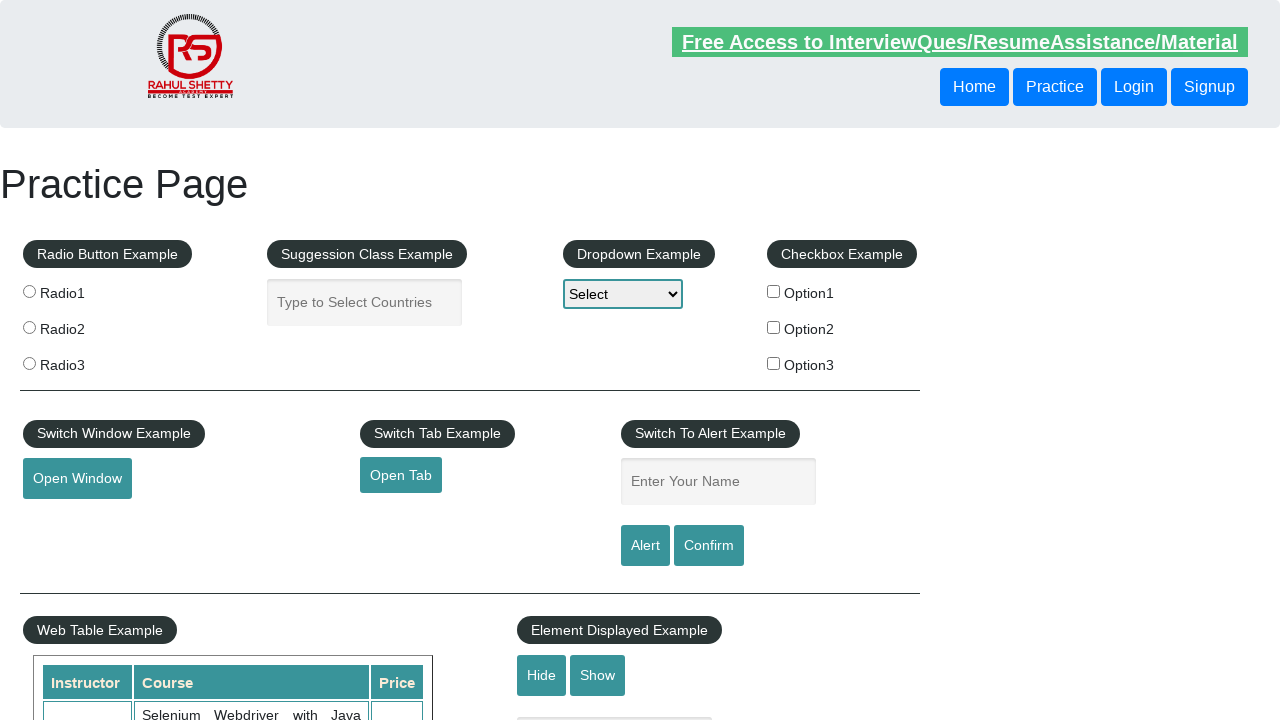

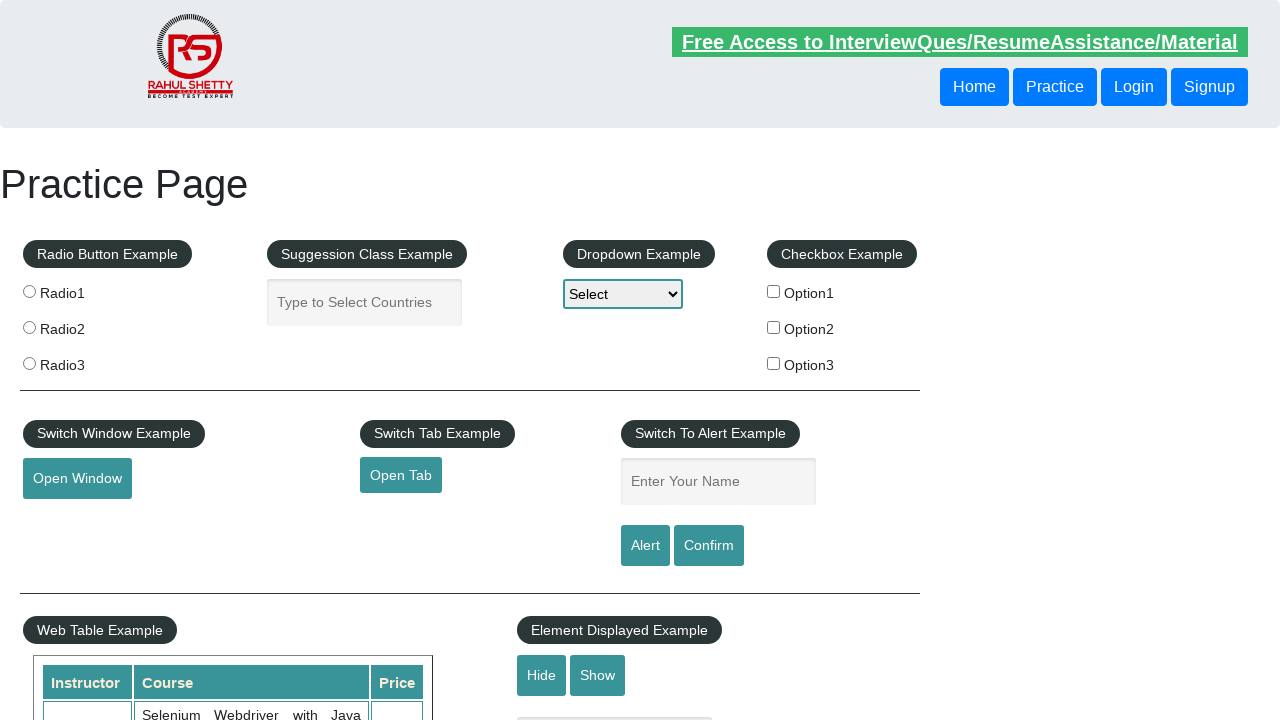